Tests brand navigation functionality by verifying brand section is displayed, then navigating between Polo and H&M brand product pages

Starting URL: https://automationexercise.com/

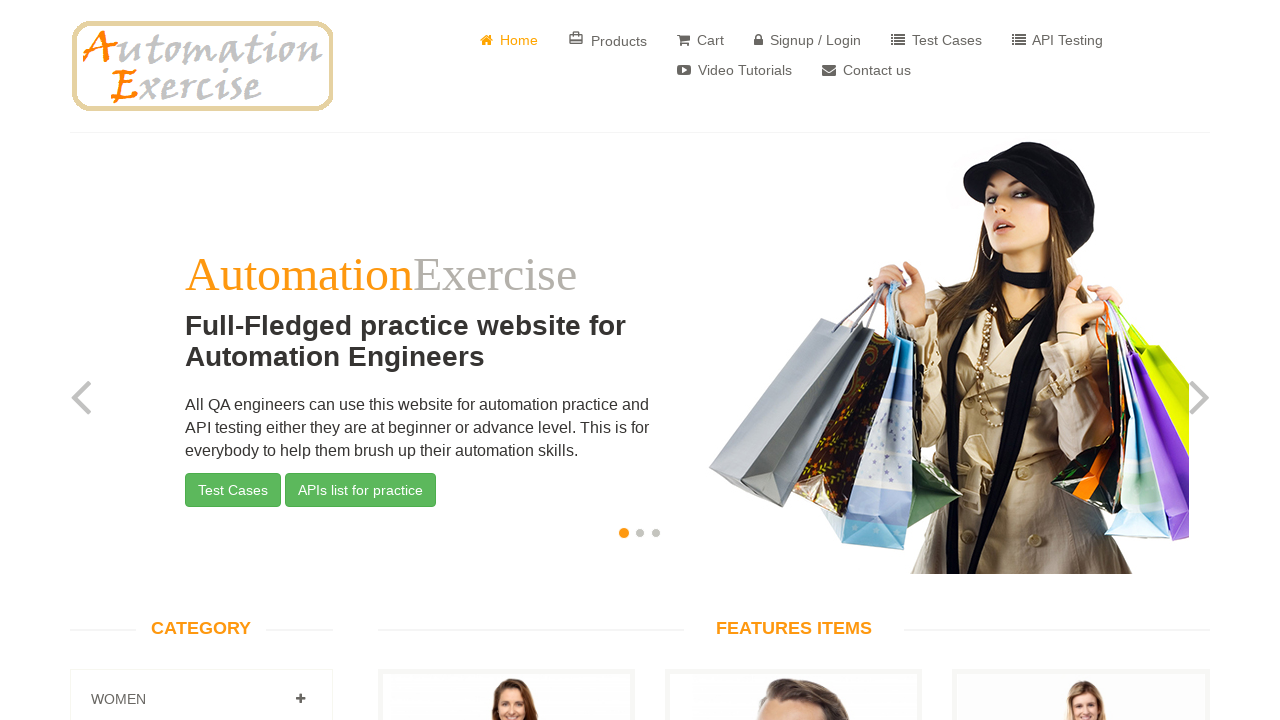

Waited for brands section to be displayed
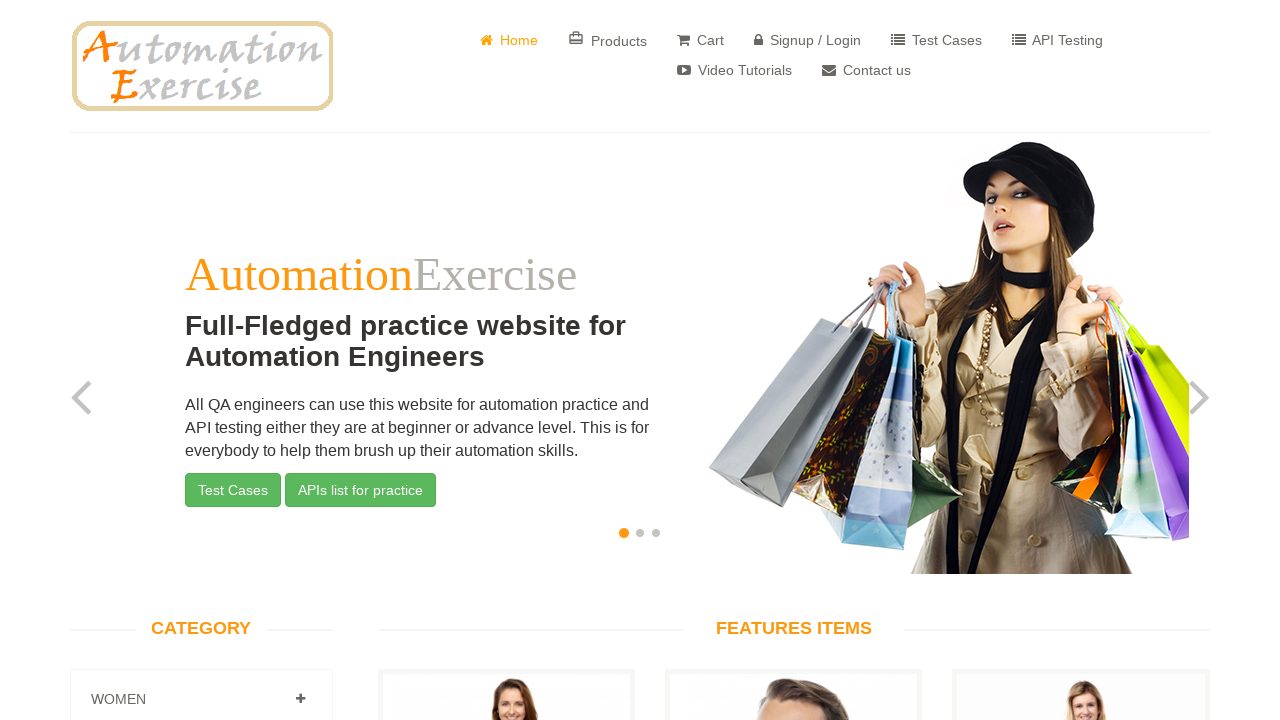

Clicked on Polo brand link at (201, 360) on a[href='/brand_products/Polo']
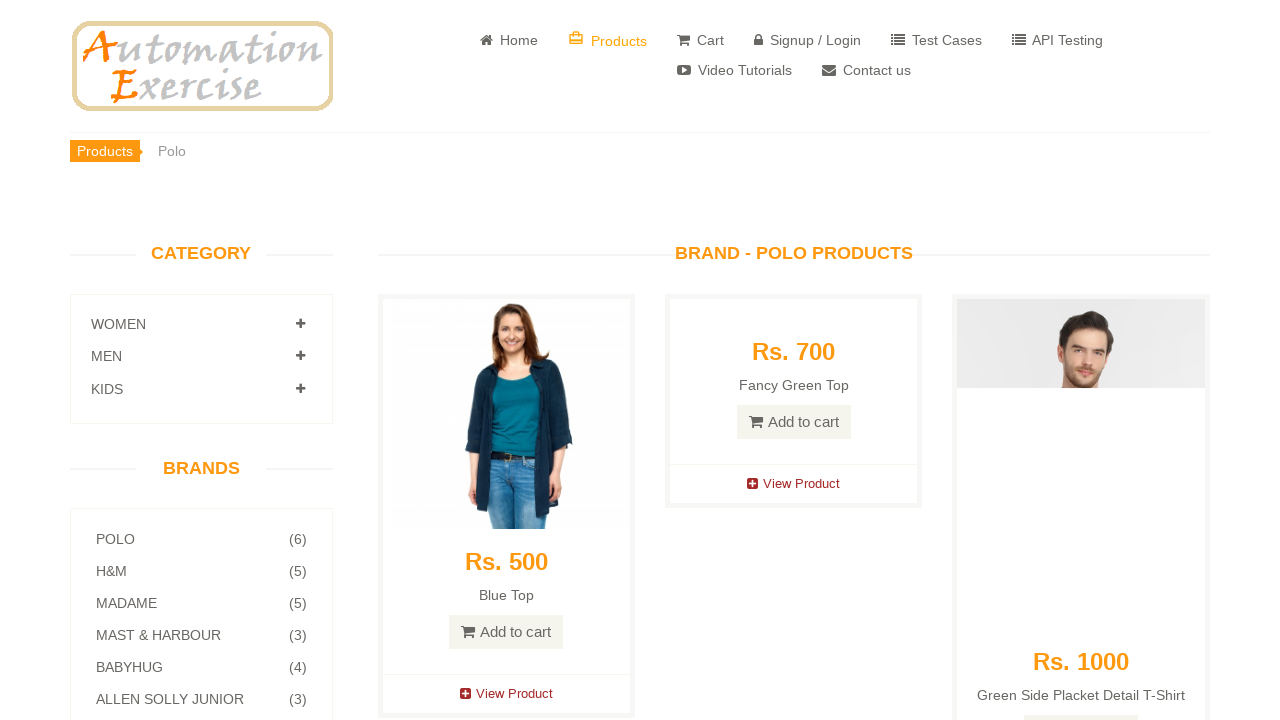

Verified Polo brand products page is displayed
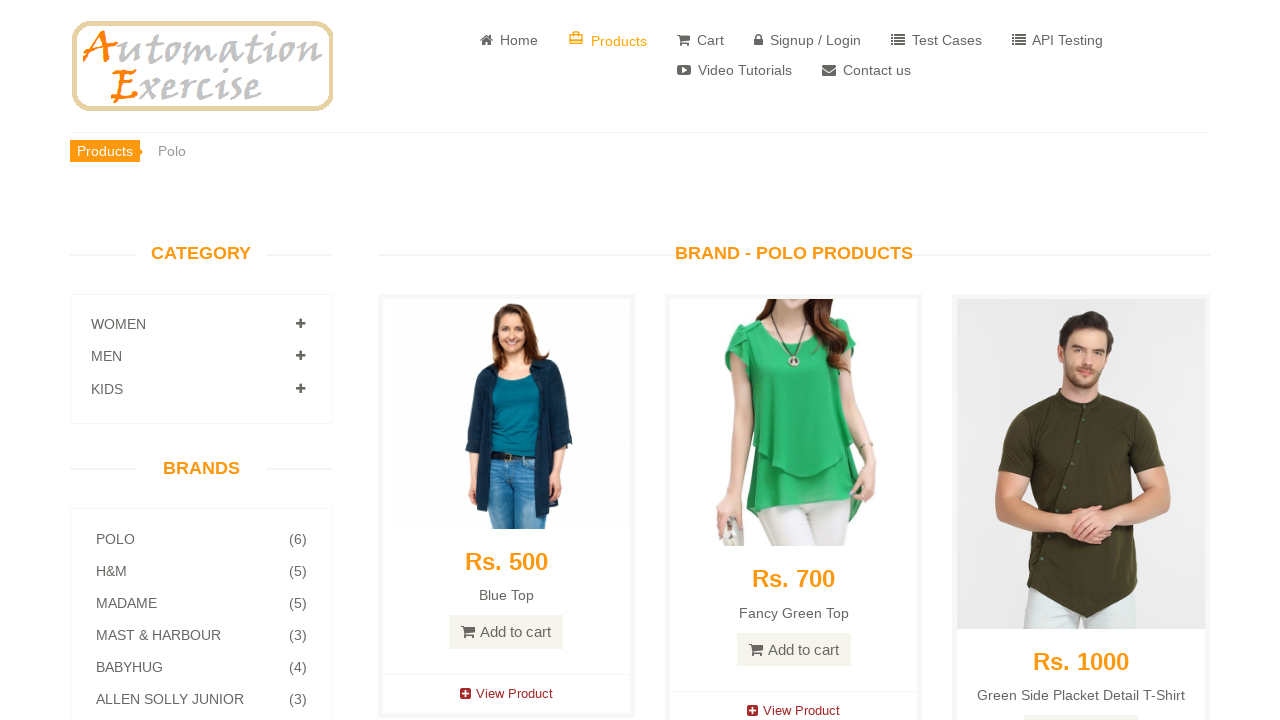

Clicked on H&M brand link at (201, 571) on a[href='/brand_products/H&M']
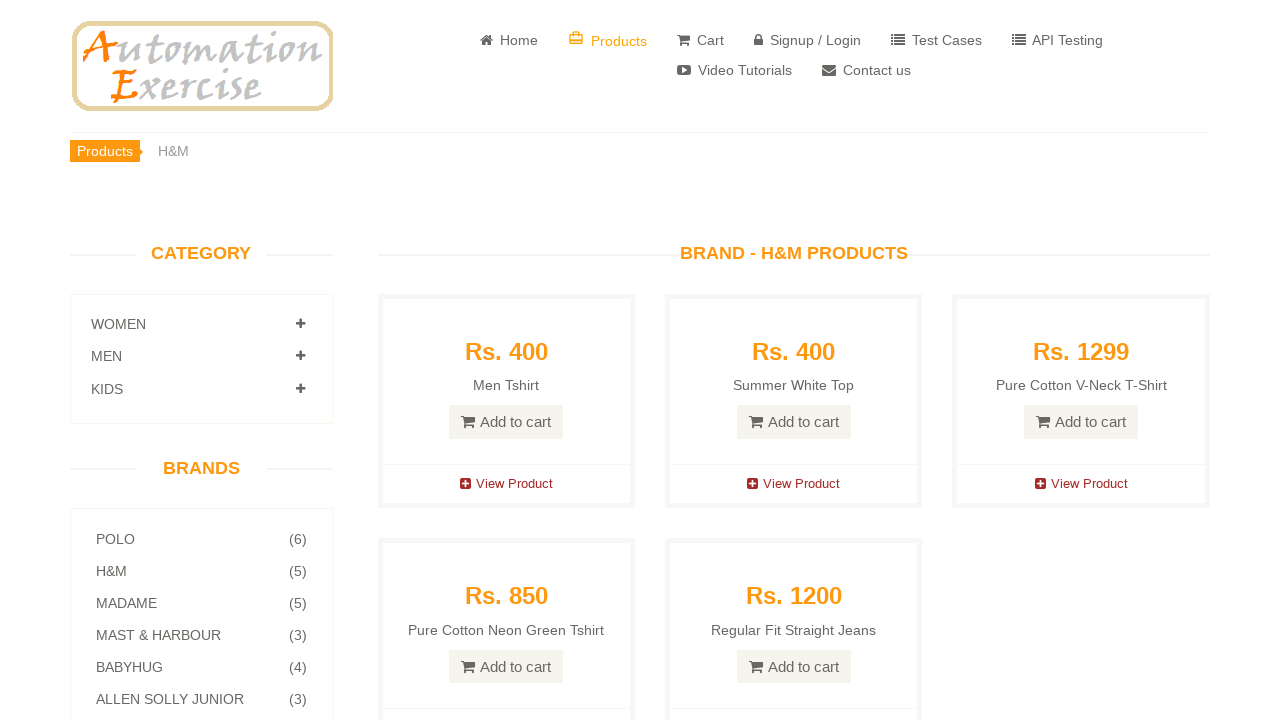

Verified H&M brand products page is displayed
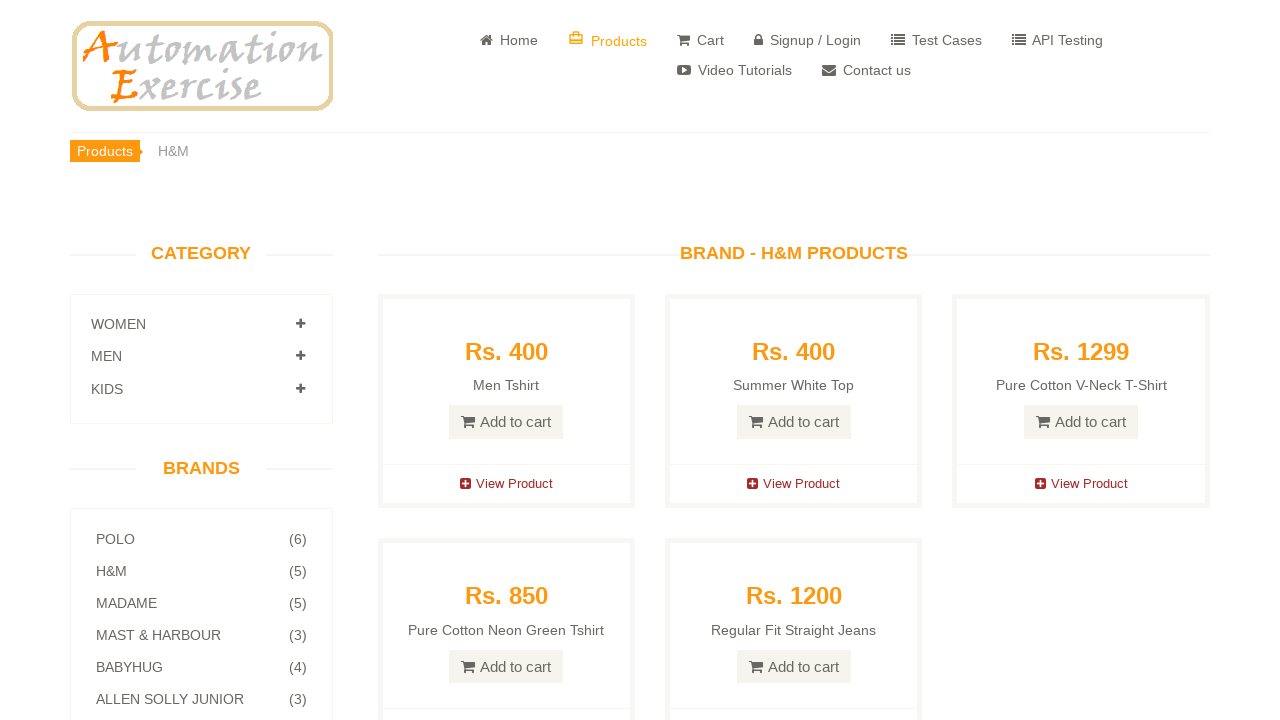

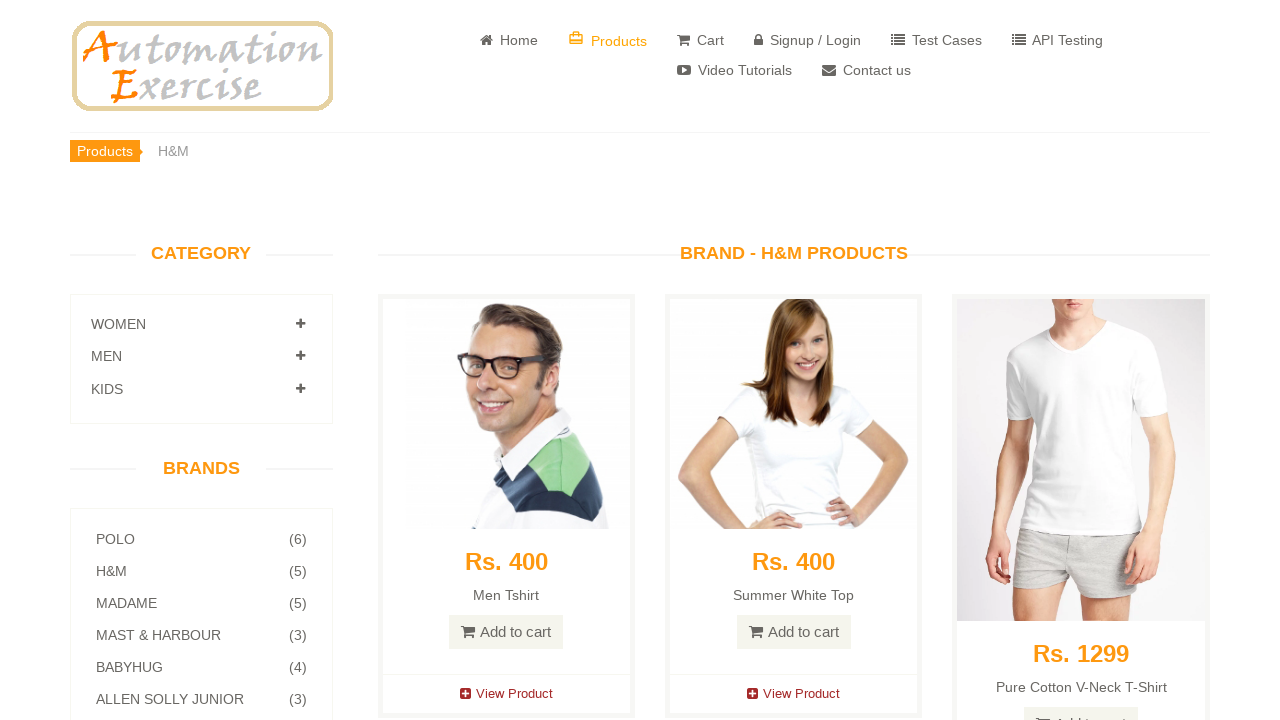